Navigates to the-internet.herokuapp.com and injects jQuery Growl library to display notification messages on the page as a debugging technique

Starting URL: http://the-internet.herokuapp.com

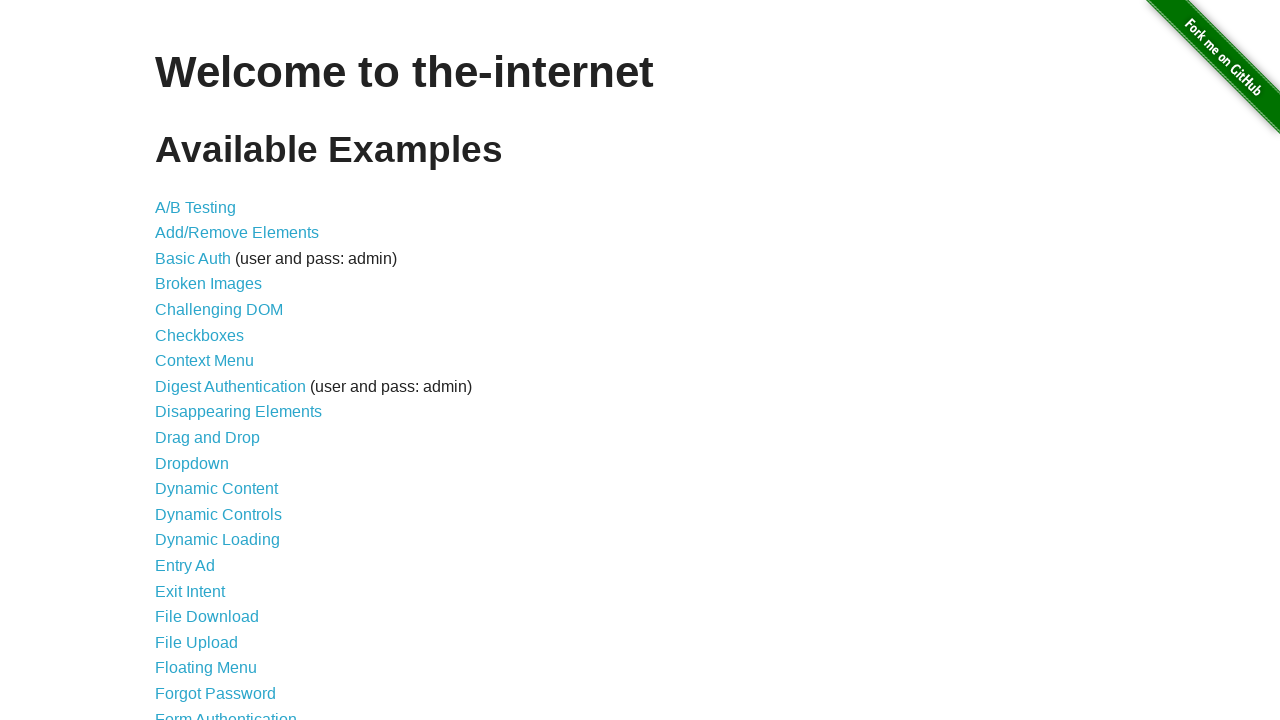

Injected jQuery library if not already present
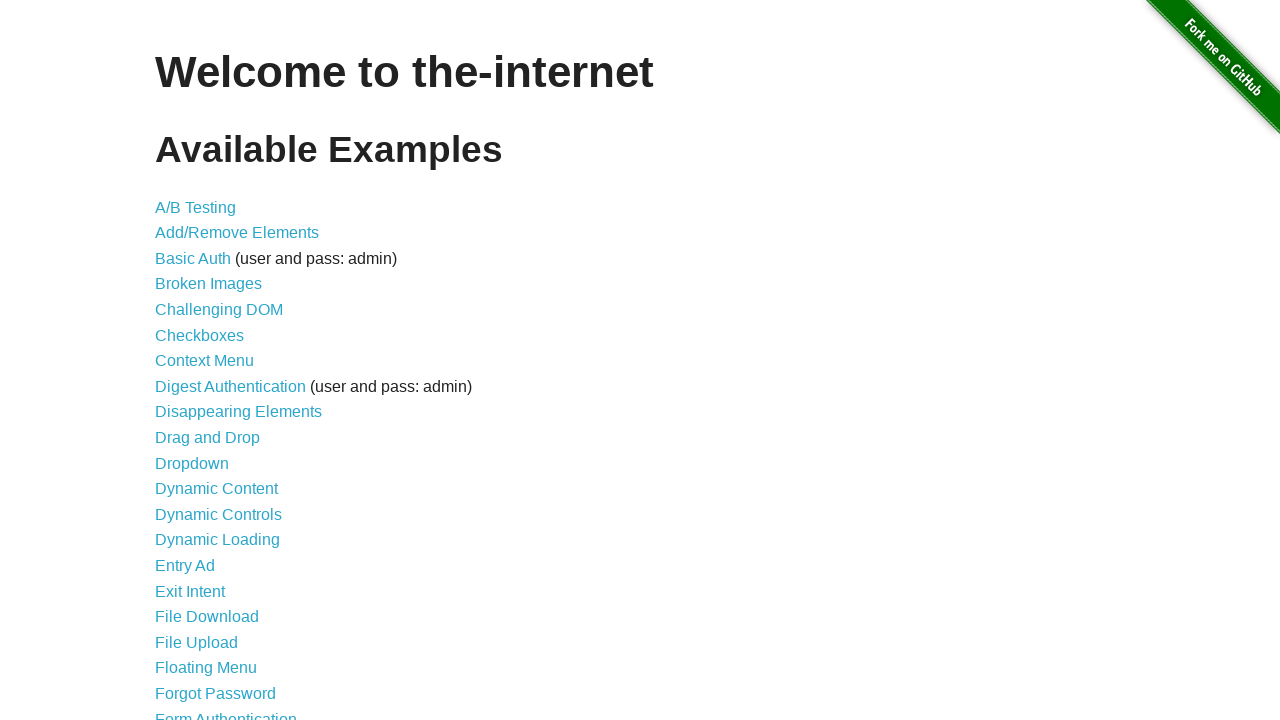

jQuery library loaded successfully
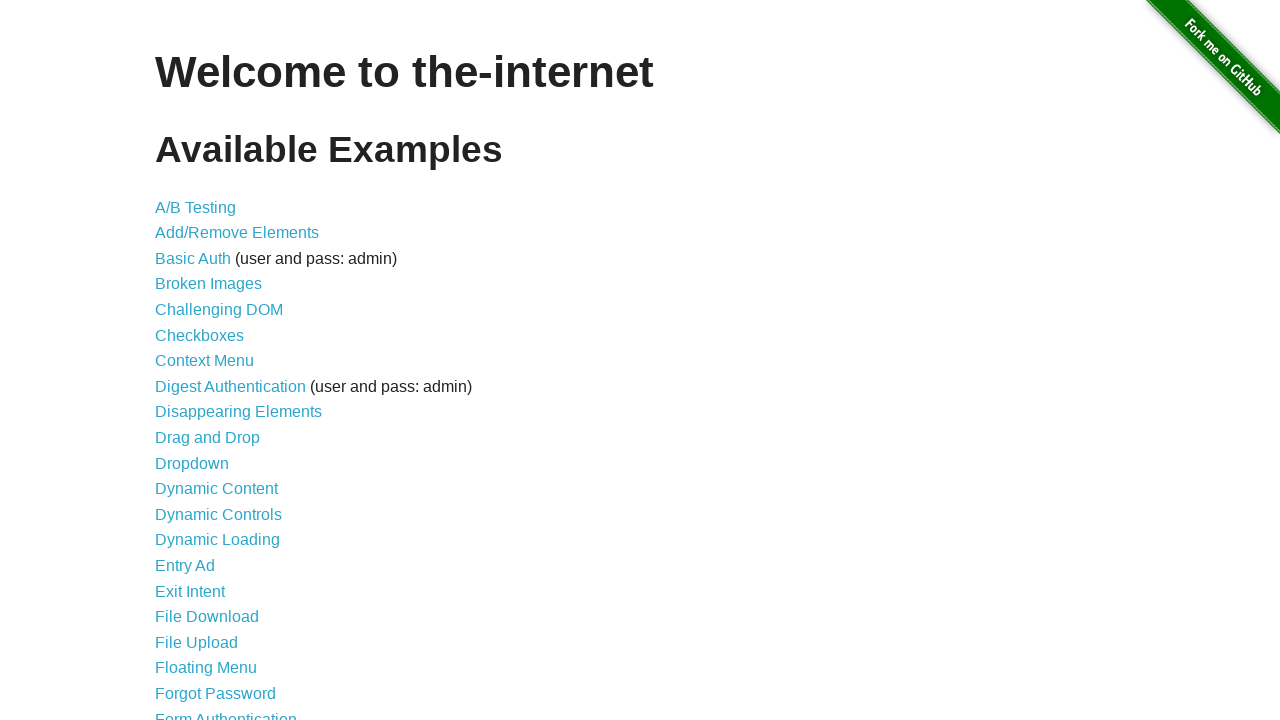

Loaded jQuery Growl script
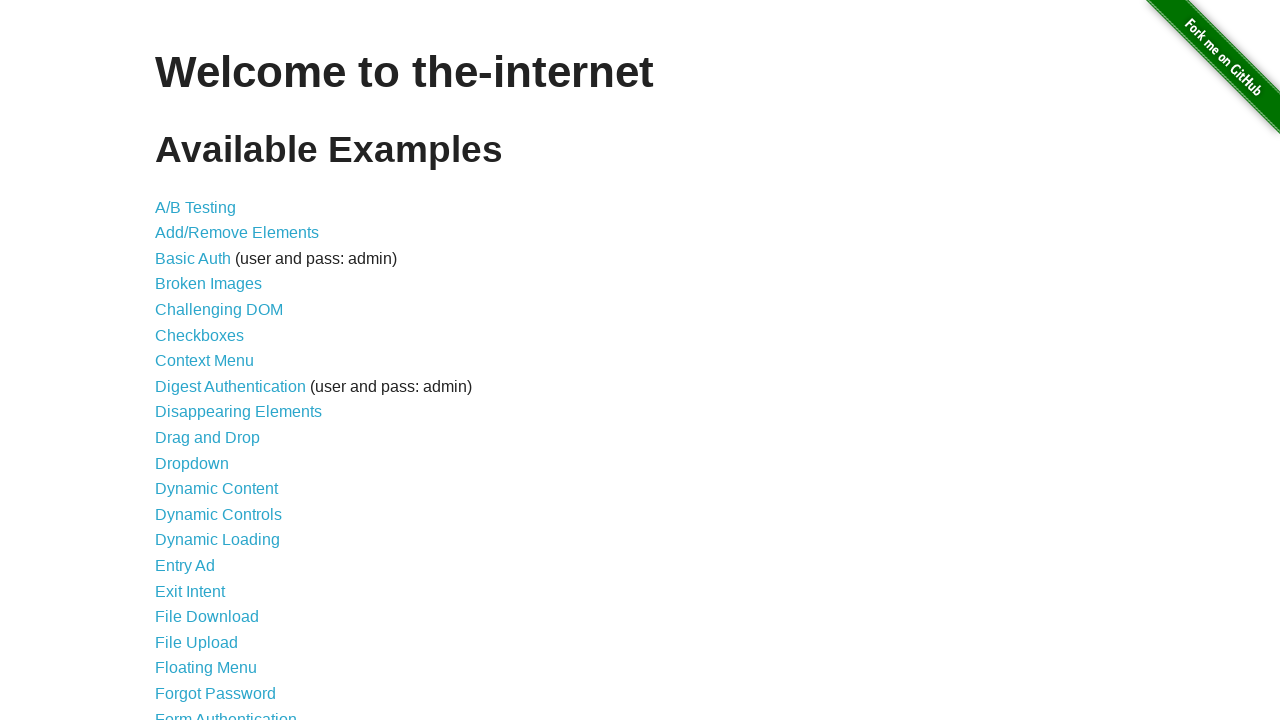

Added jQuery Growl stylesheet to page
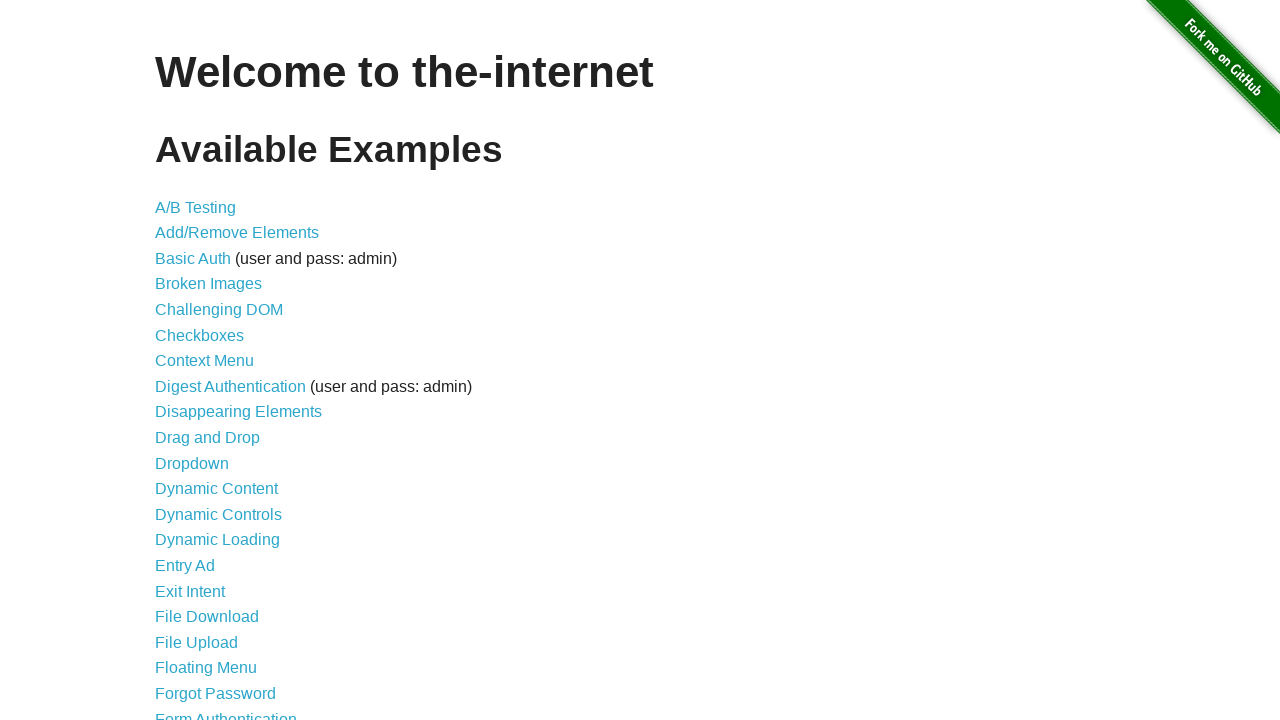

Waited for Growl library to be available
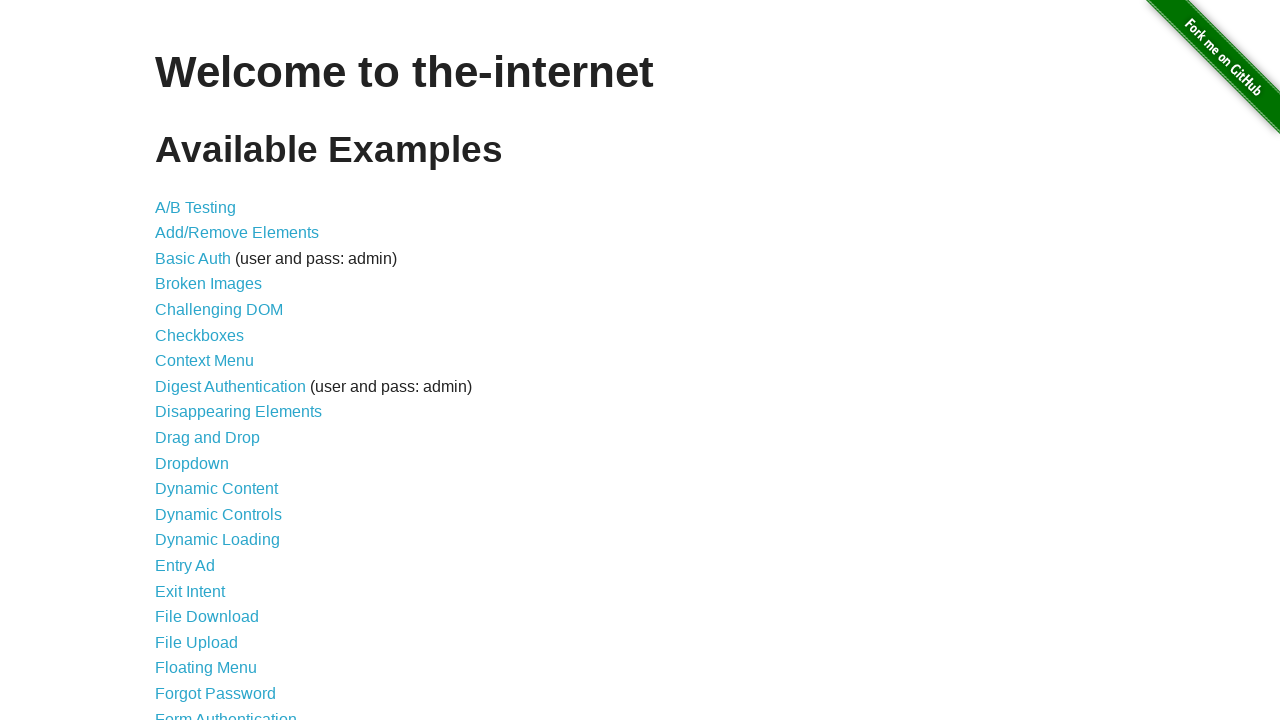

Displayed Growl notification with title 'GET' and message '/'
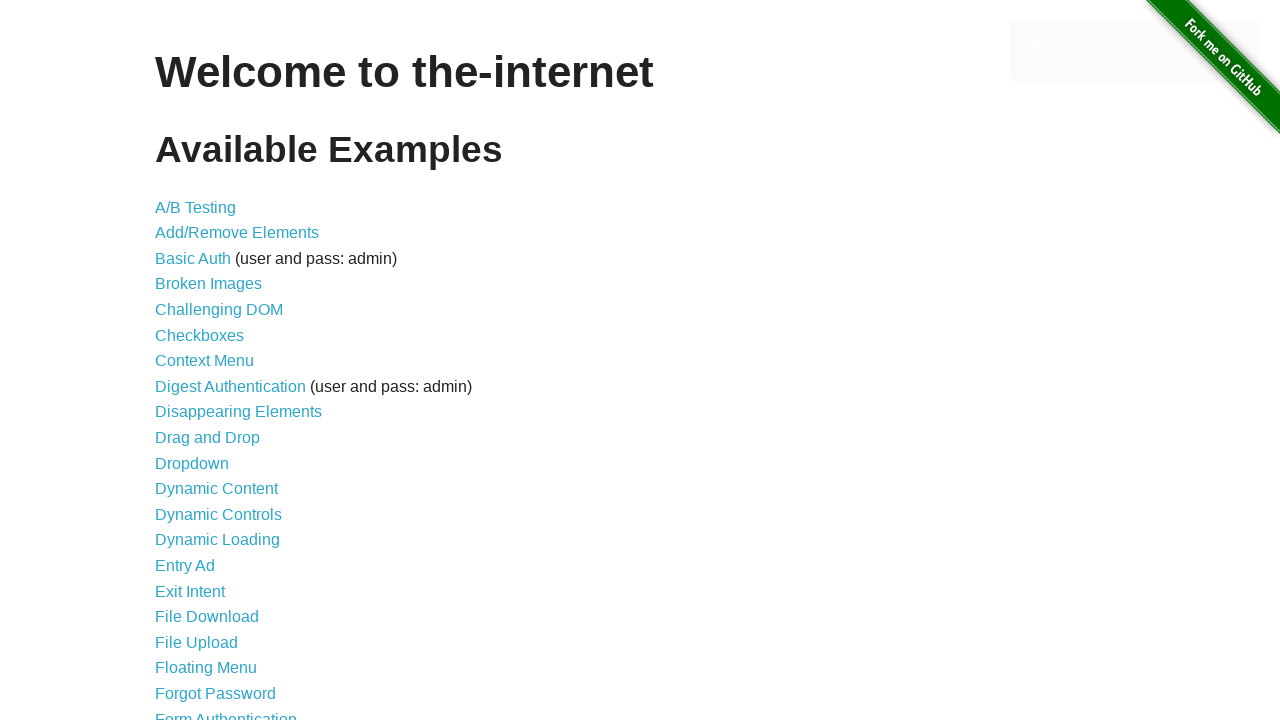

Waited to see the notification displayed
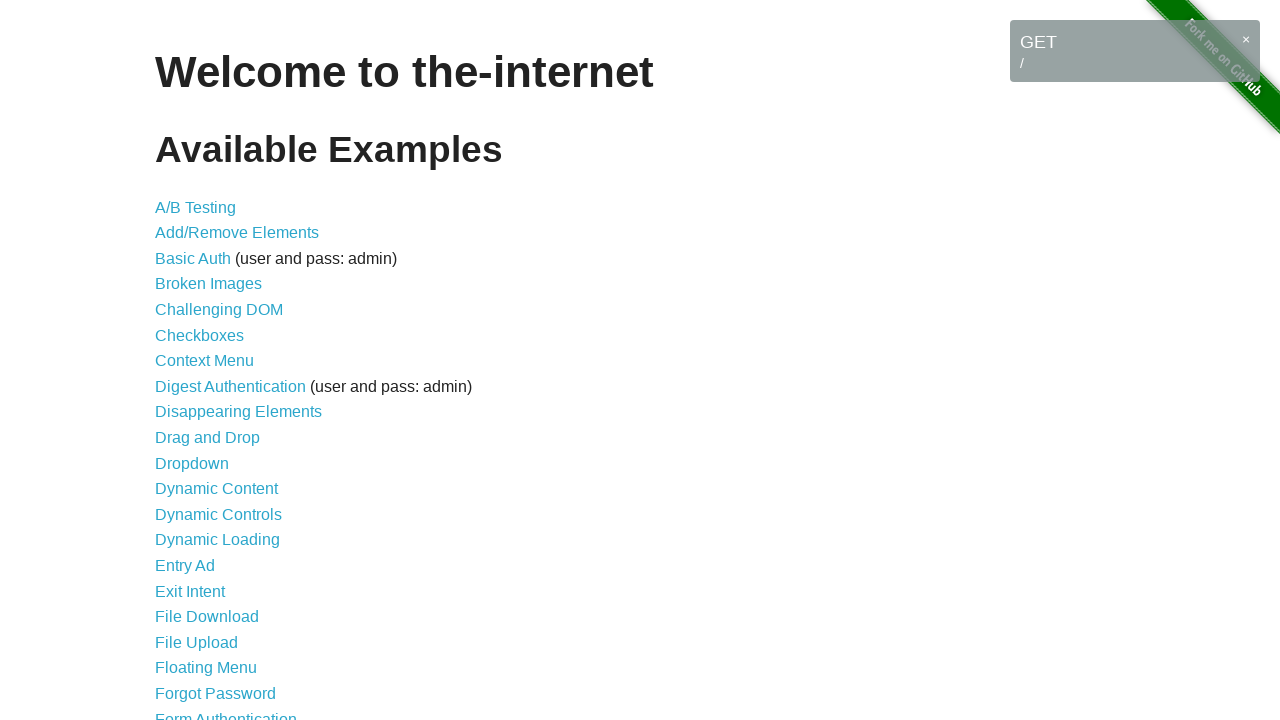

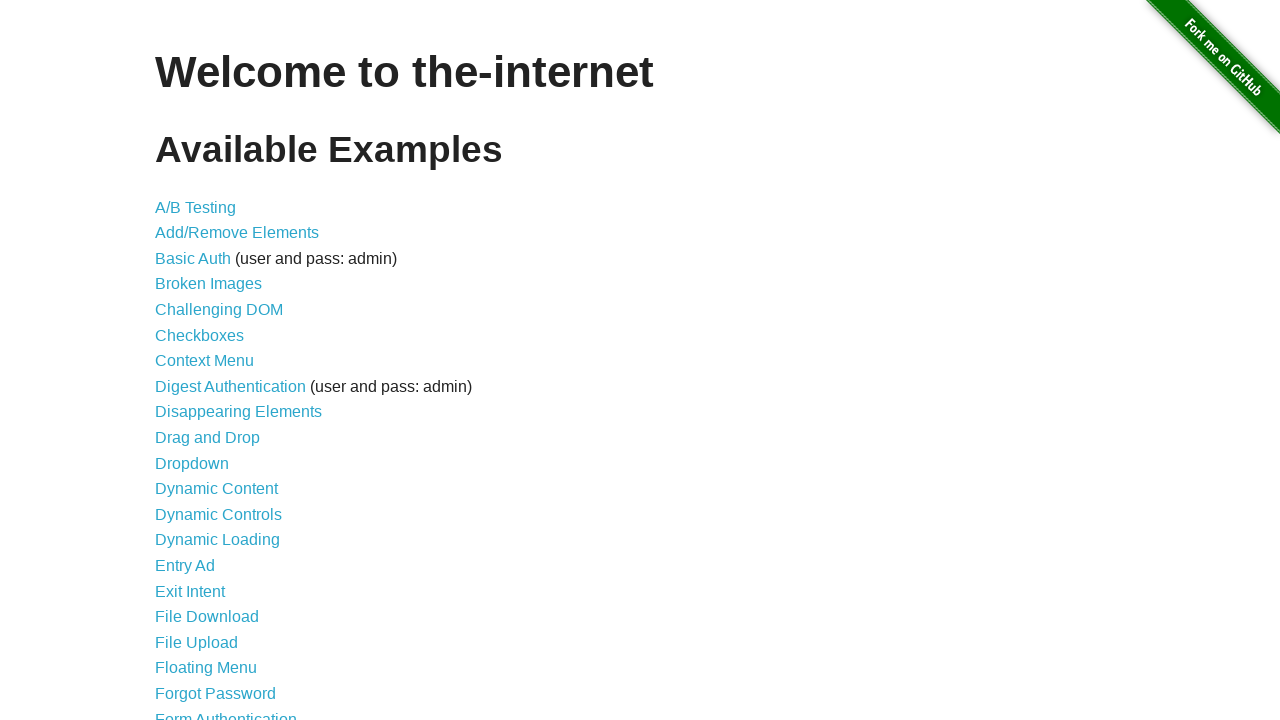